Tests opening a new page via button click, switching to the new tab, clicking a display text button, and verifying the displayed text is correct

Starting URL: https://erikdark.github.io/QA_autotests_13/

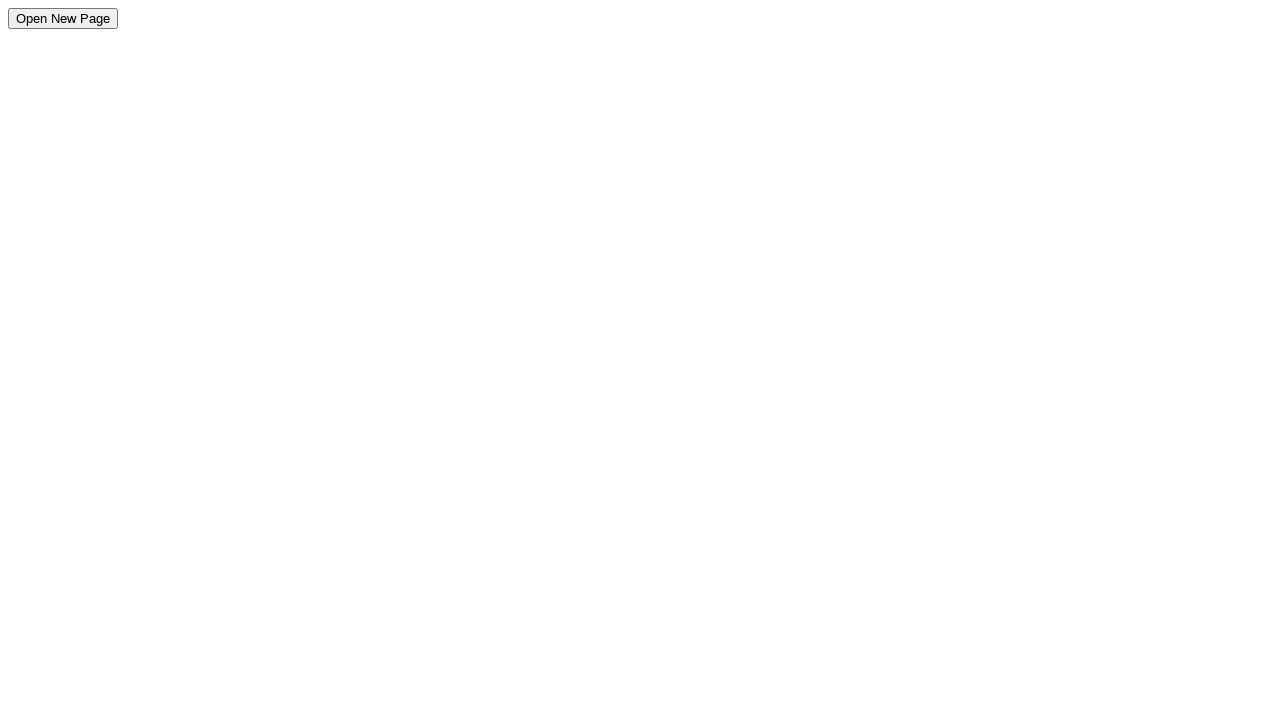

Clicked button to open new page at (63, 18) on #openNewPageBtn
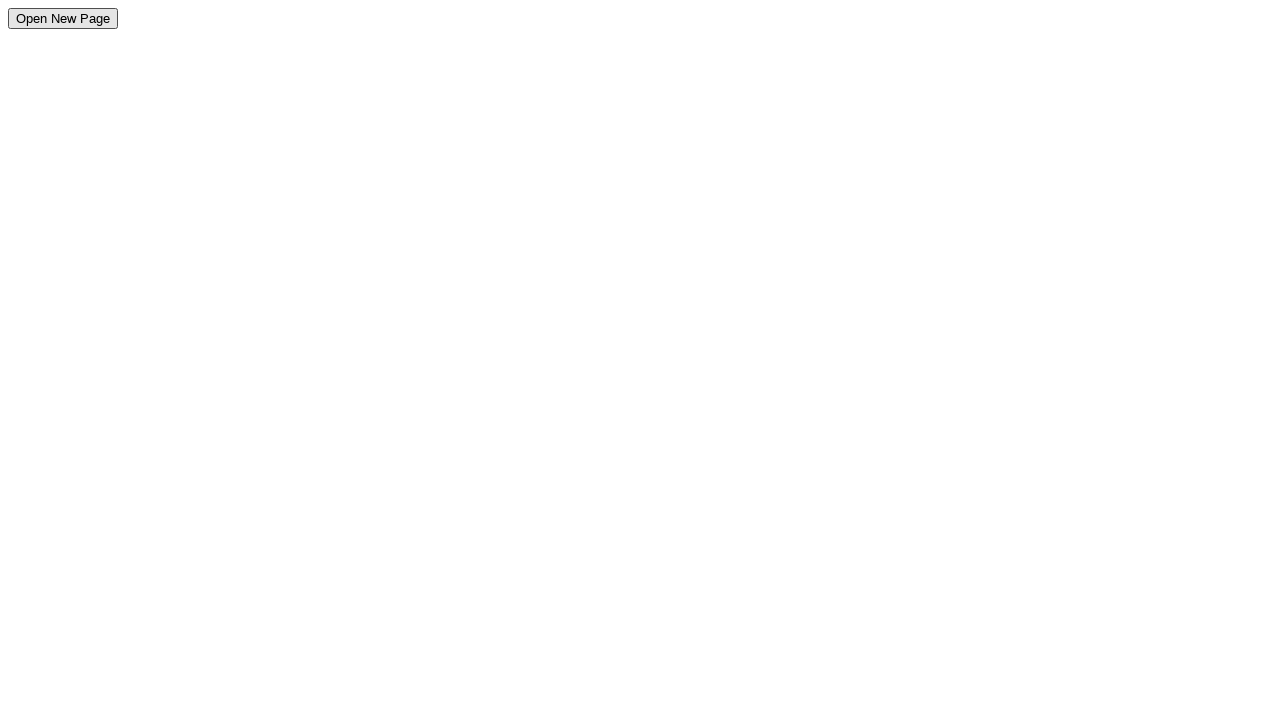

Clicked button to trigger new page opening at (63, 18) on #openNewPageBtn
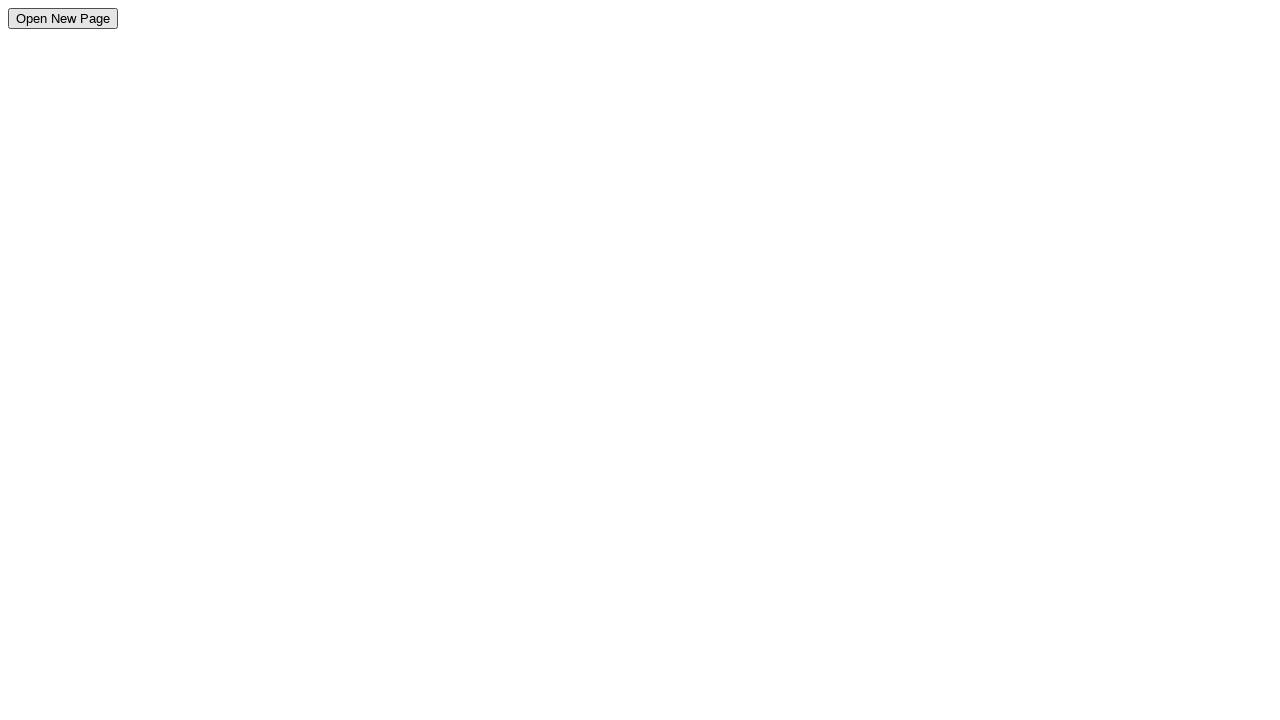

New page/tab opened and switched to it
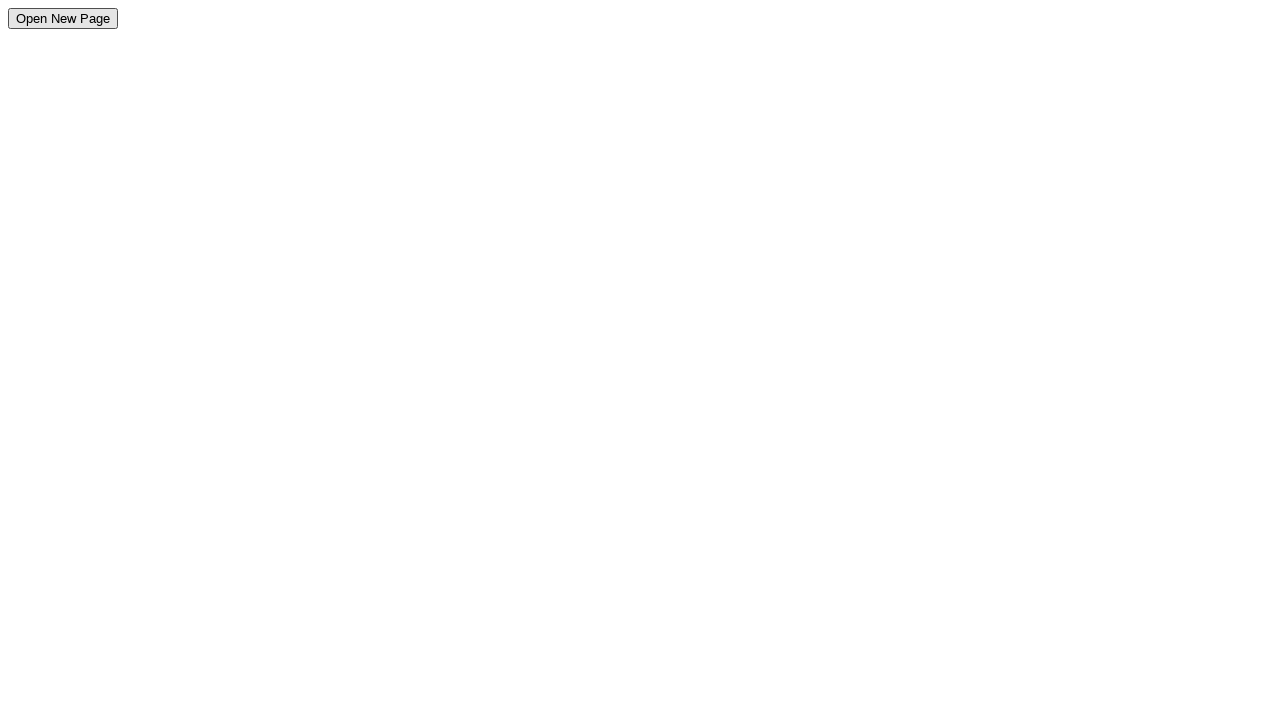

New page finished loading
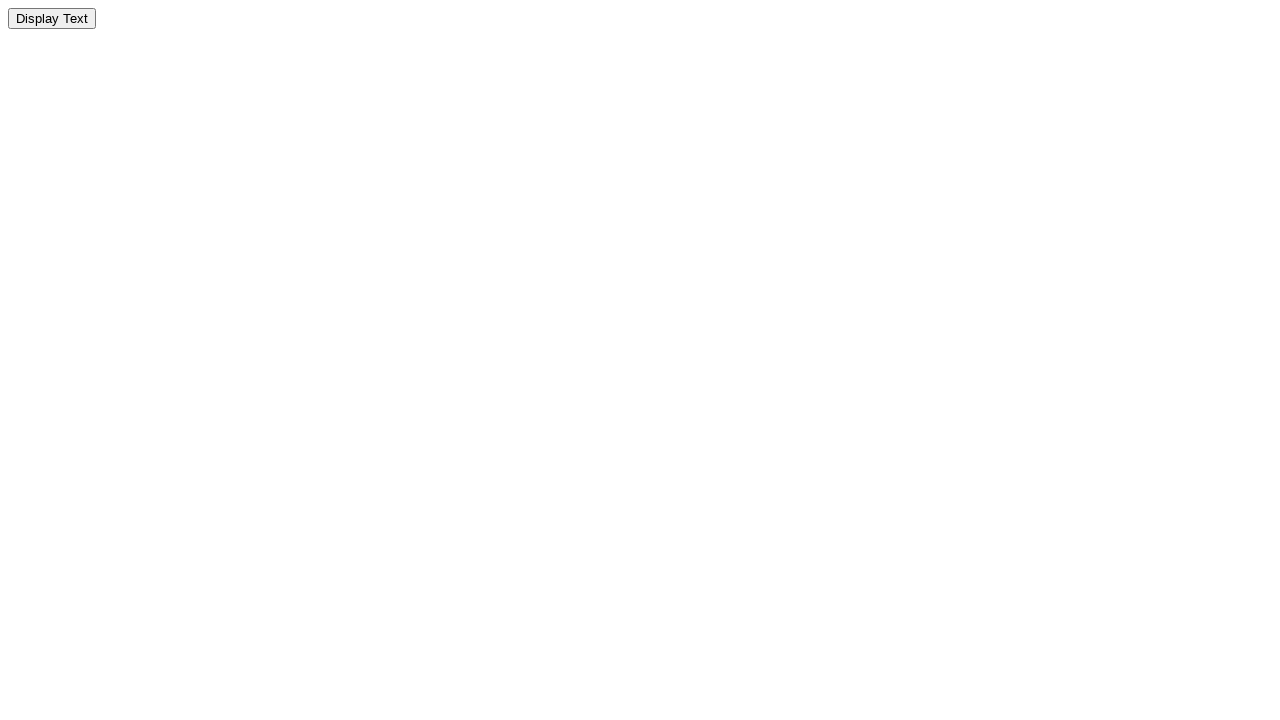

Clicked button to display text on new page at (52, 18) on #displayTextBtn
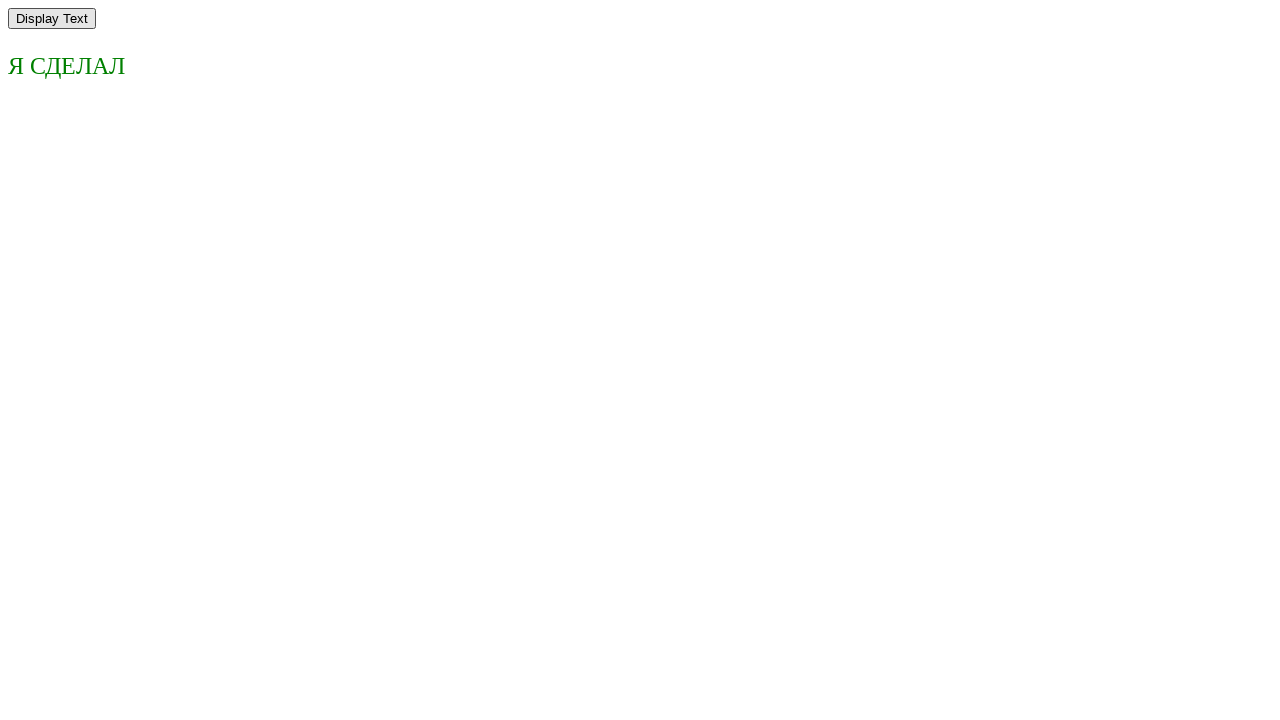

Text display element appeared on page
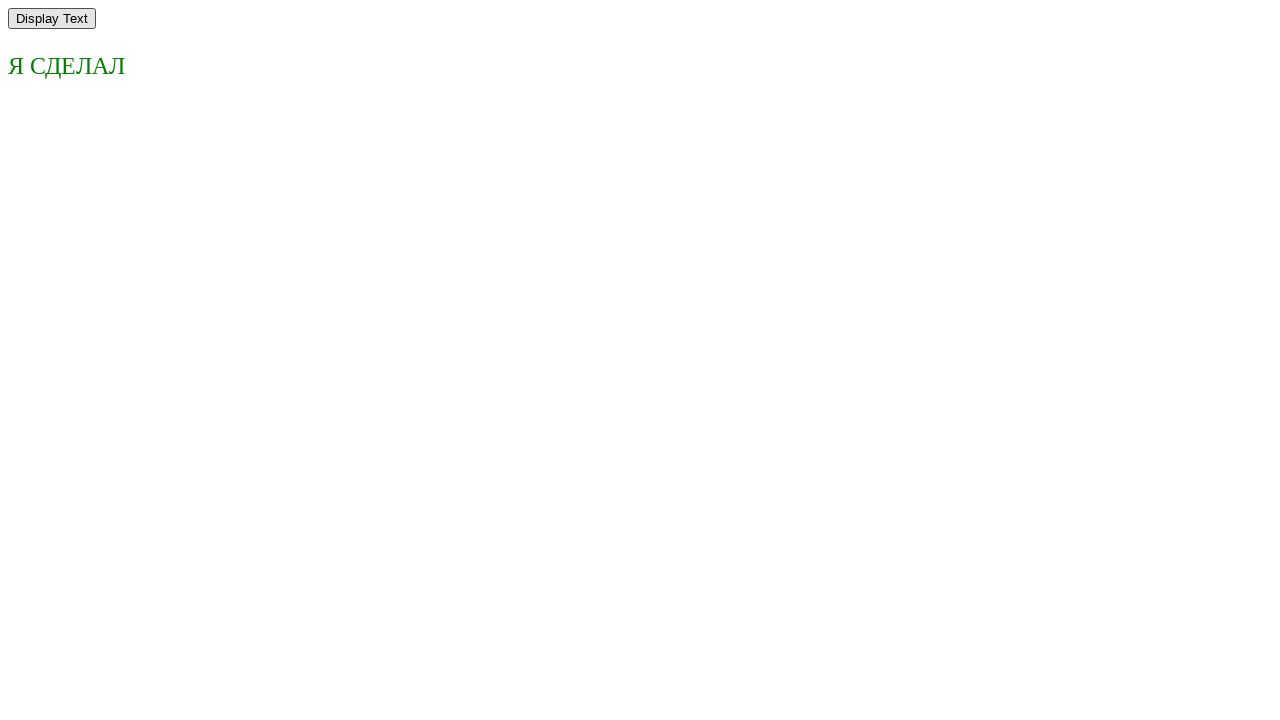

Retrieved displayed text: 'Я СДЕЛАЛ'
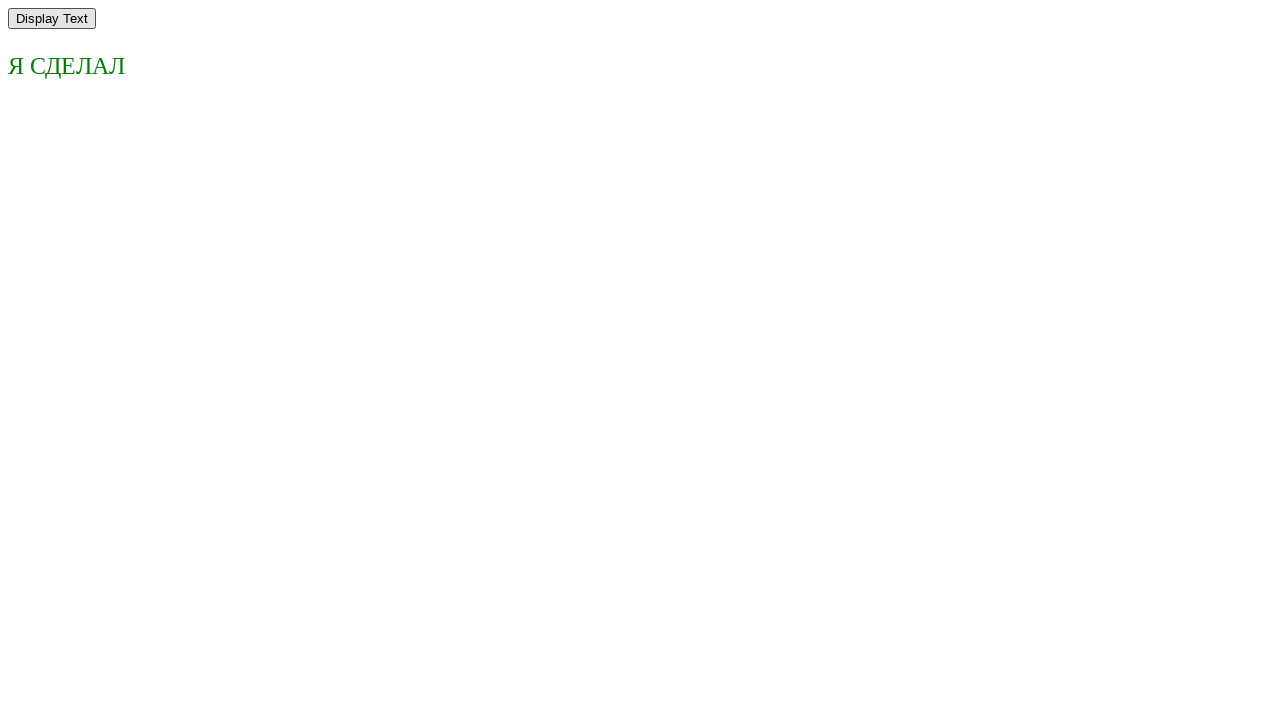

Verified displayed text is correct ('Я СДЕЛАЛ')
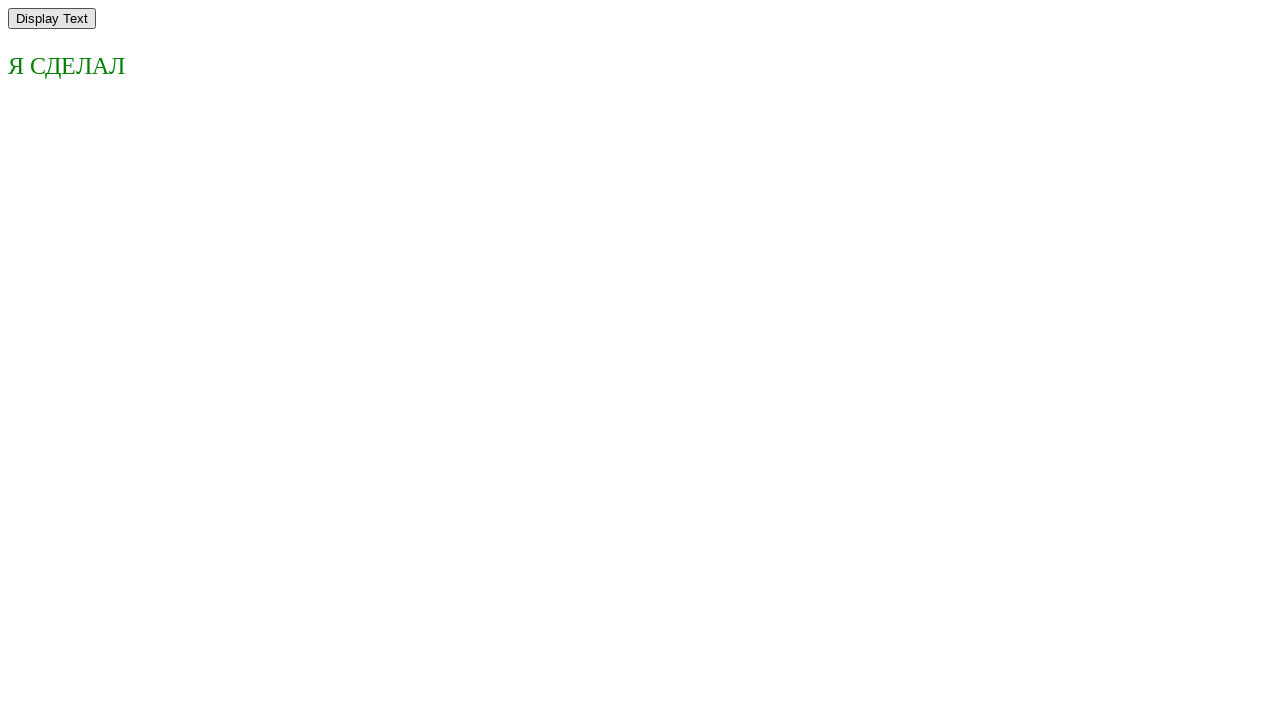

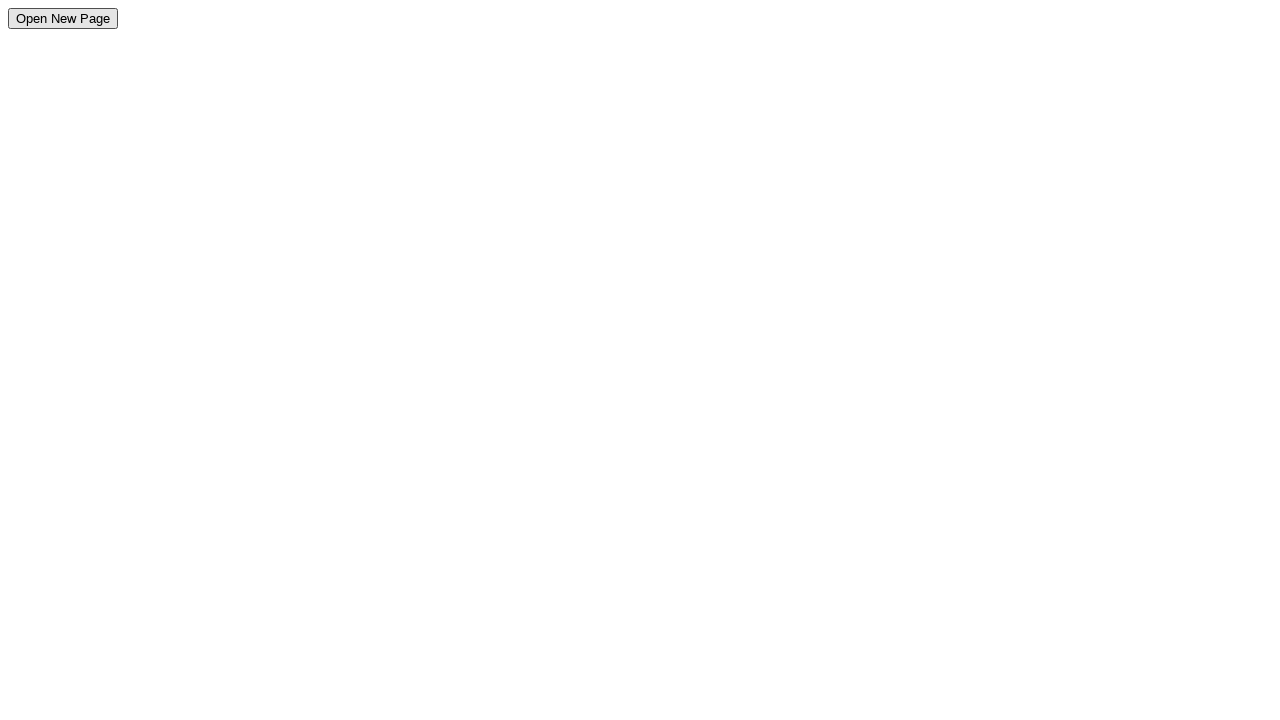